Navigates to the Alien Worlds game website and loads the main page

Starting URL: https://play.alienworlds.io

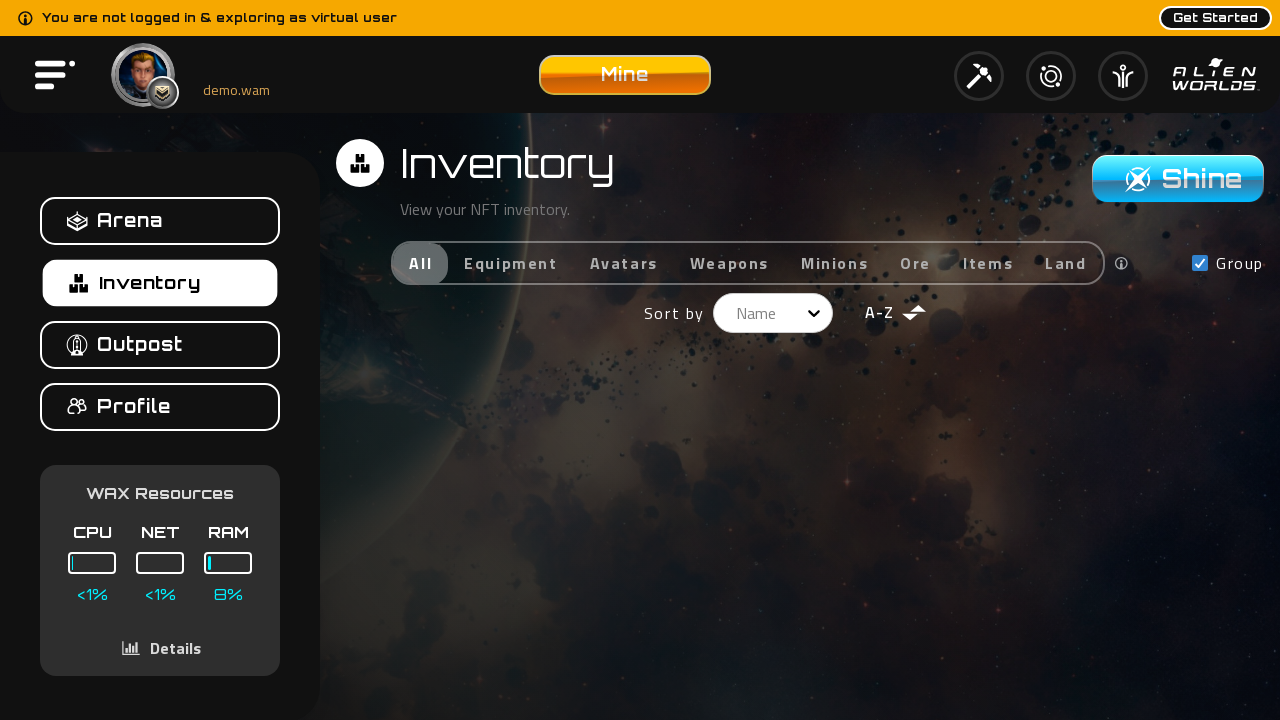

Alien Worlds game website main page loaded and DOM content ready
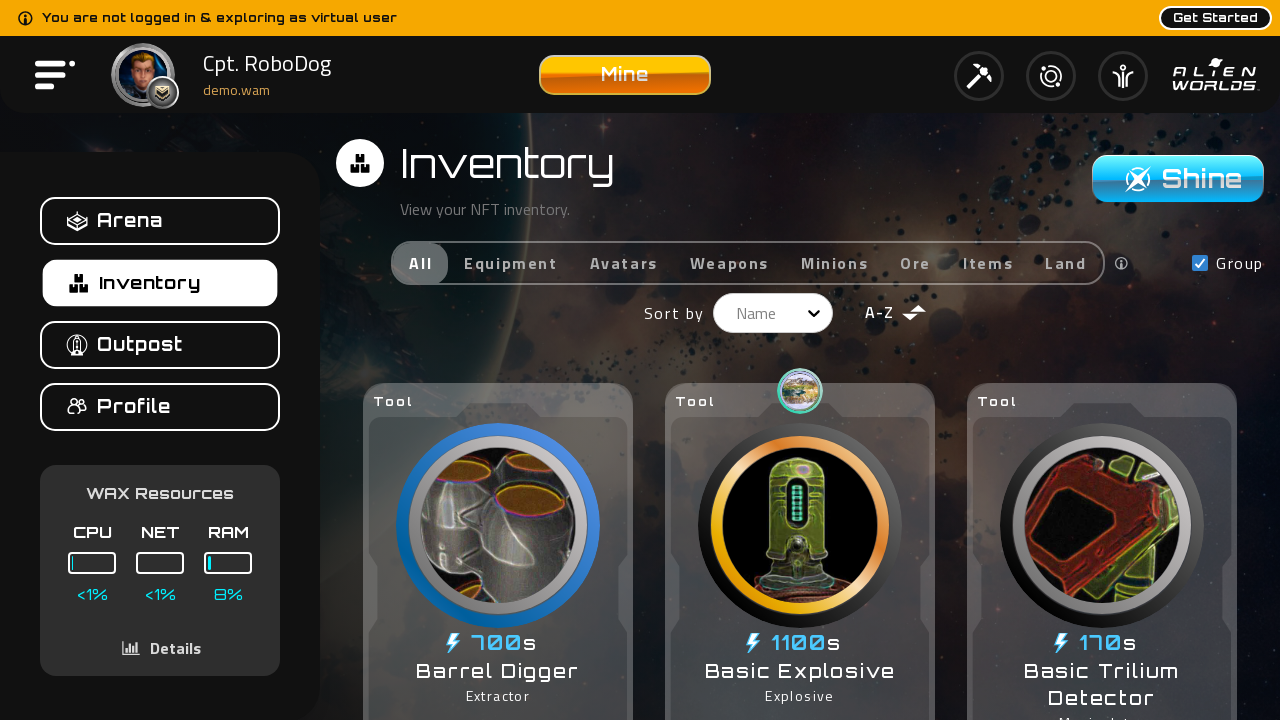

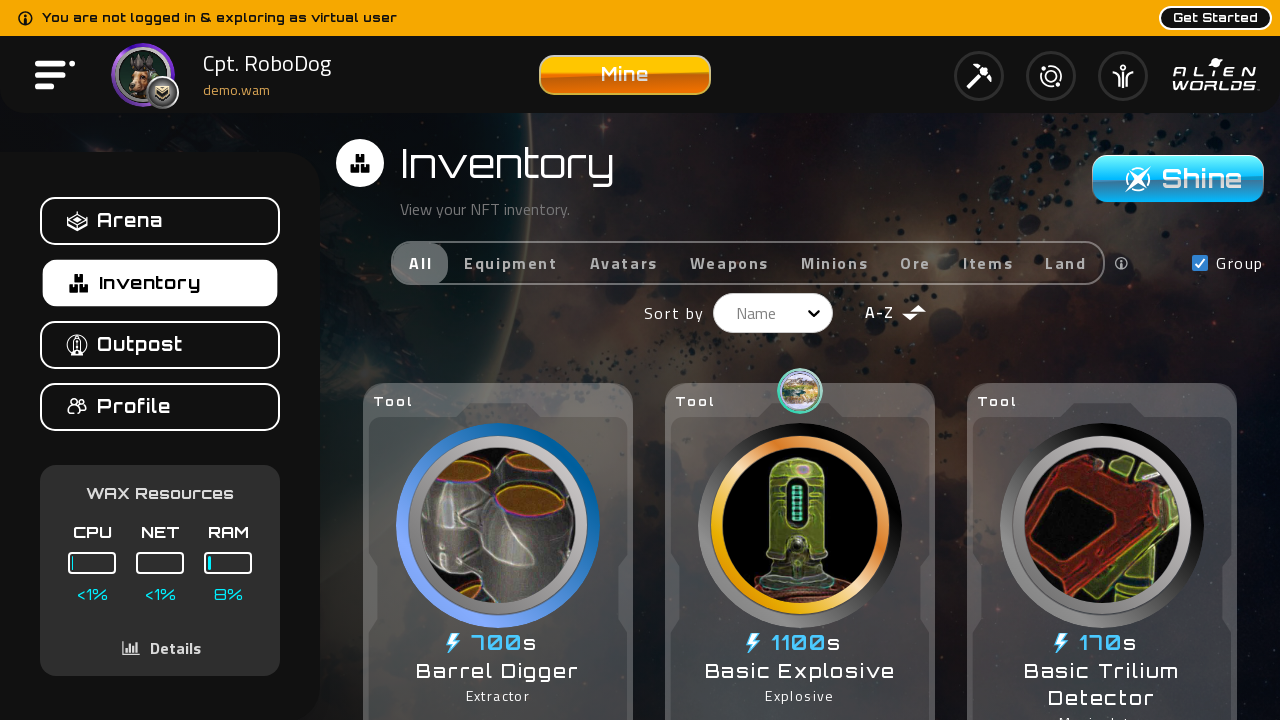